Tests the CIT Bank Certificate of Deposit calculator by entering initial deposit amount, term length, APR, and compounding frequency, then verifying the calculation results are displayed.

Starting URL: https://www.cit.com/cit-bank/resources/calculators/certificate-of-deposit-calculator

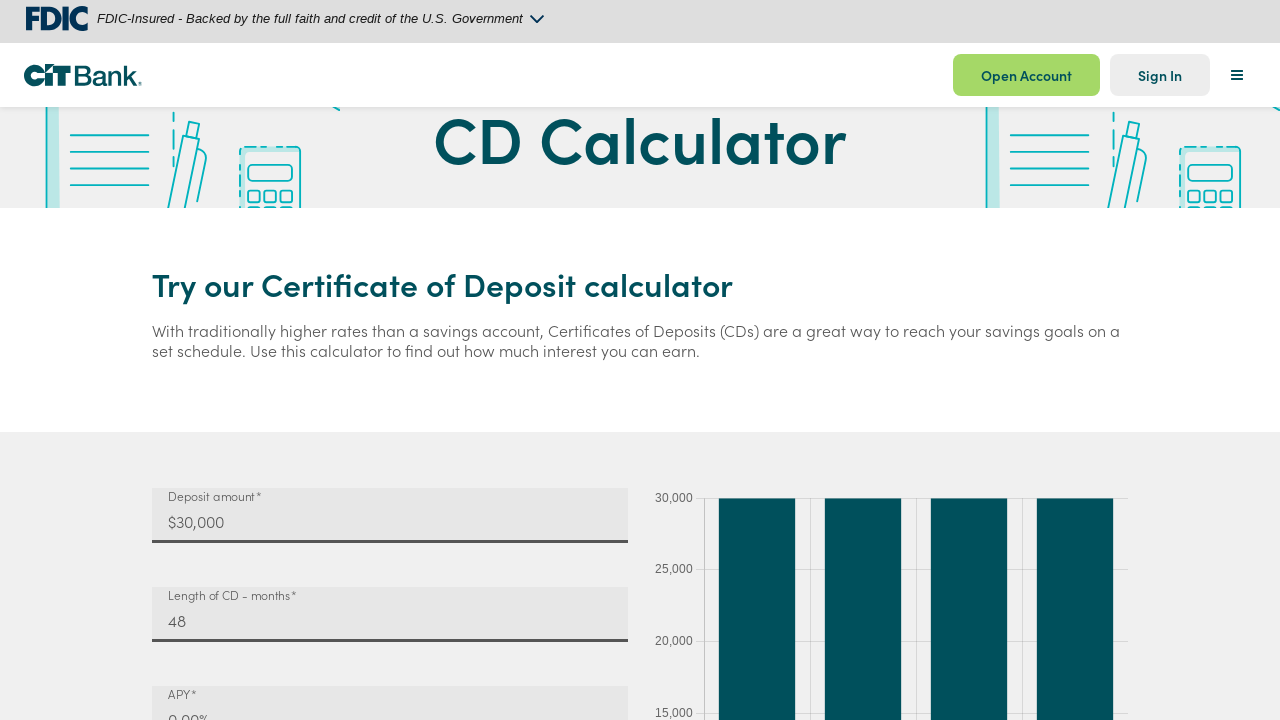

Calculator form loaded - initial deposit input field is visible
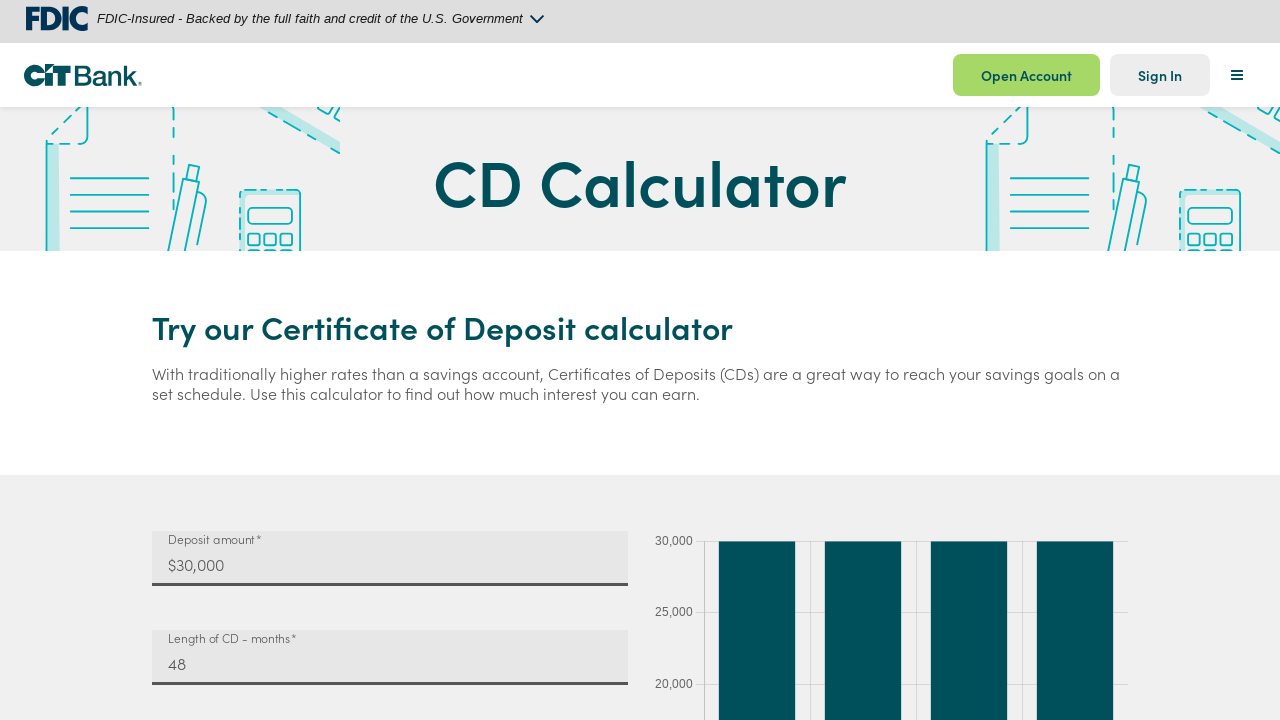

Entered initial deposit amount: $10,000 on input#mat-input-0
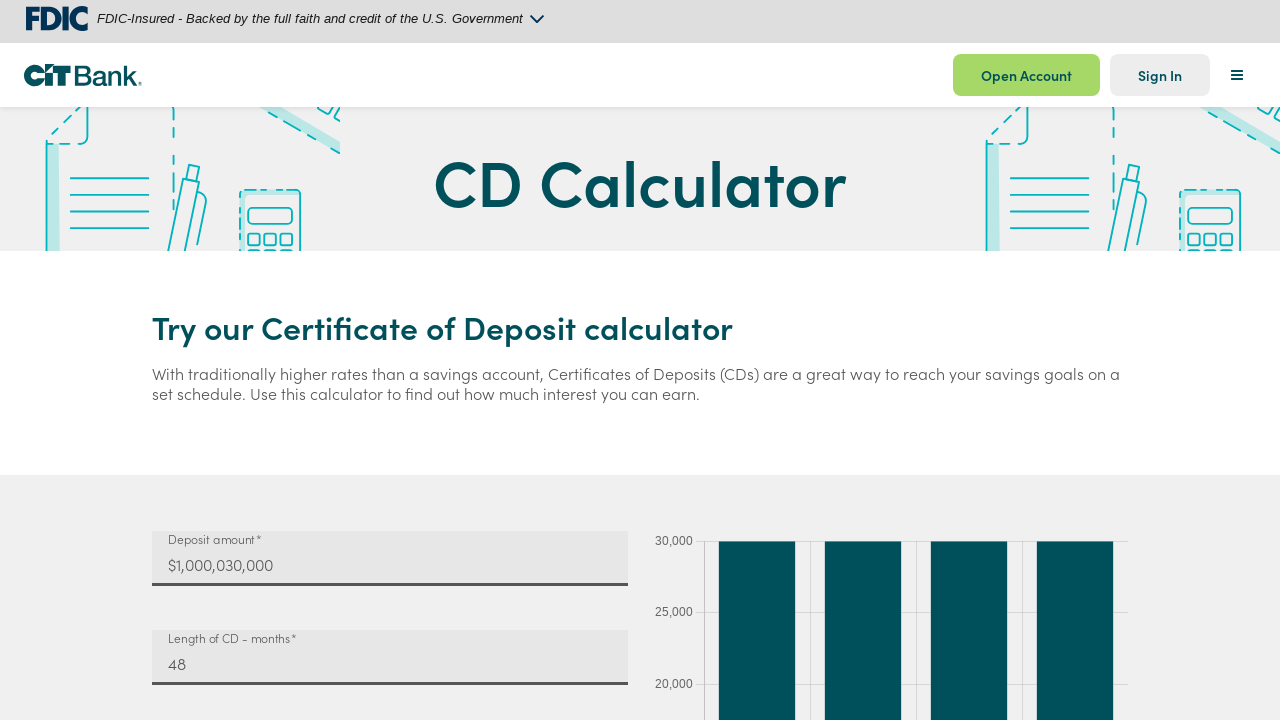

Entered term length: 12 months on input#mat-input-1
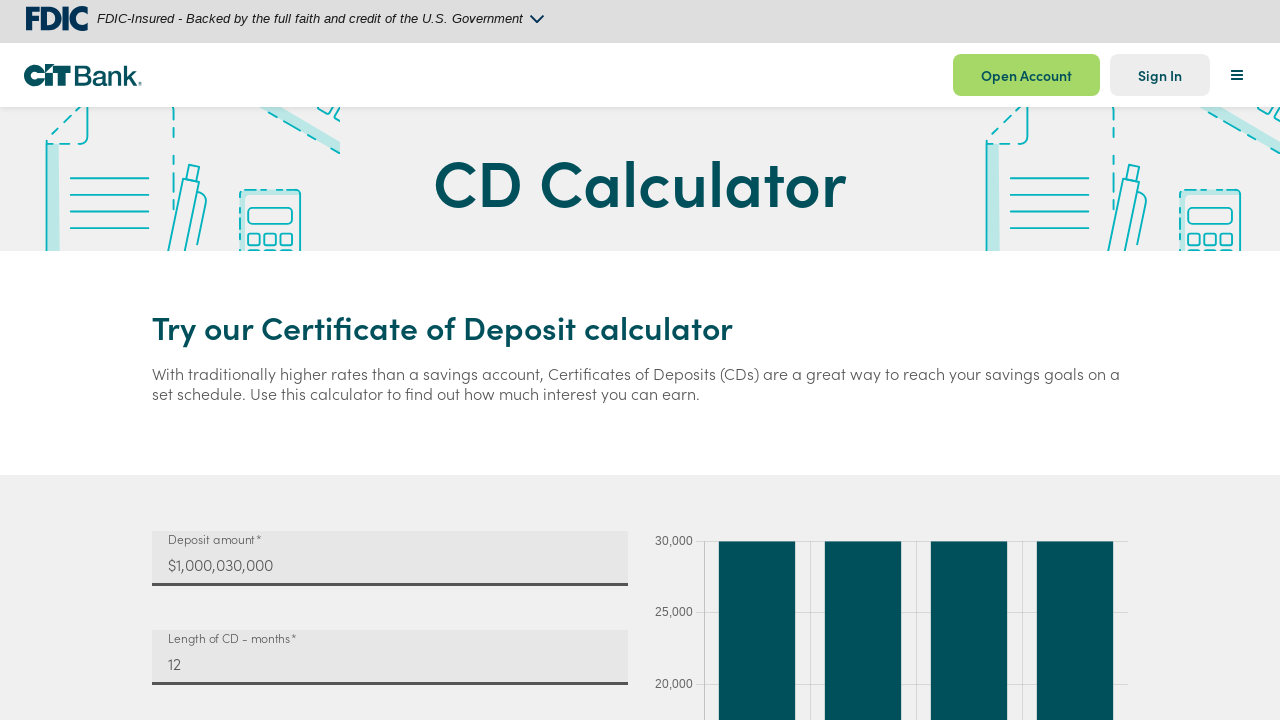

Entered APR (interest rate): 4.5% on input#mat-input-2
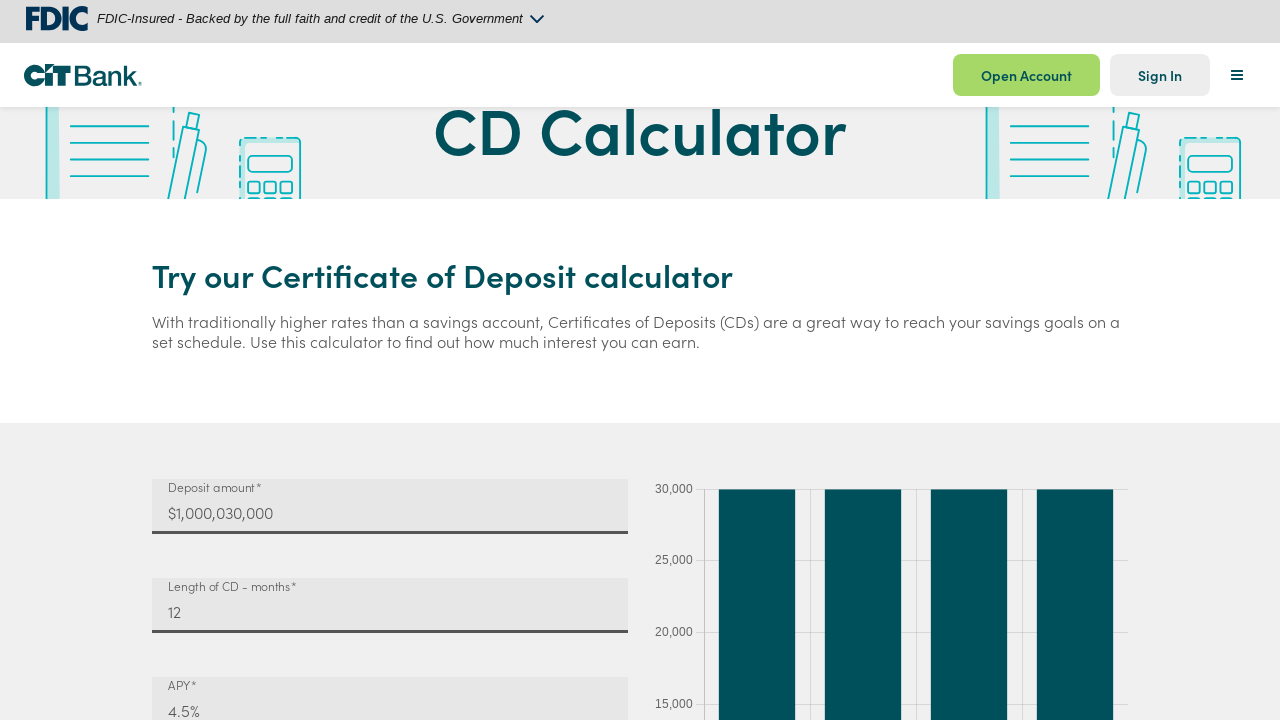

Clicked compounding frequency dropdown at (390, 360) on mat-select#mat-select-0
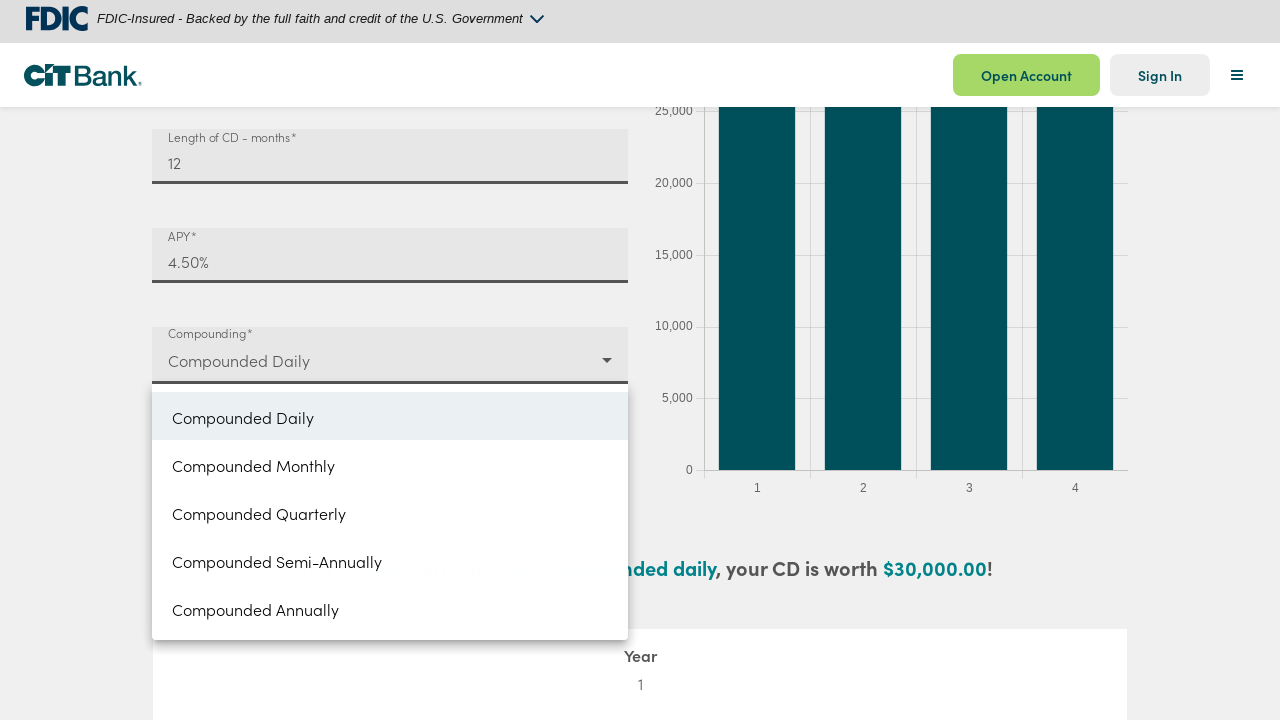

Dropdown options loaded
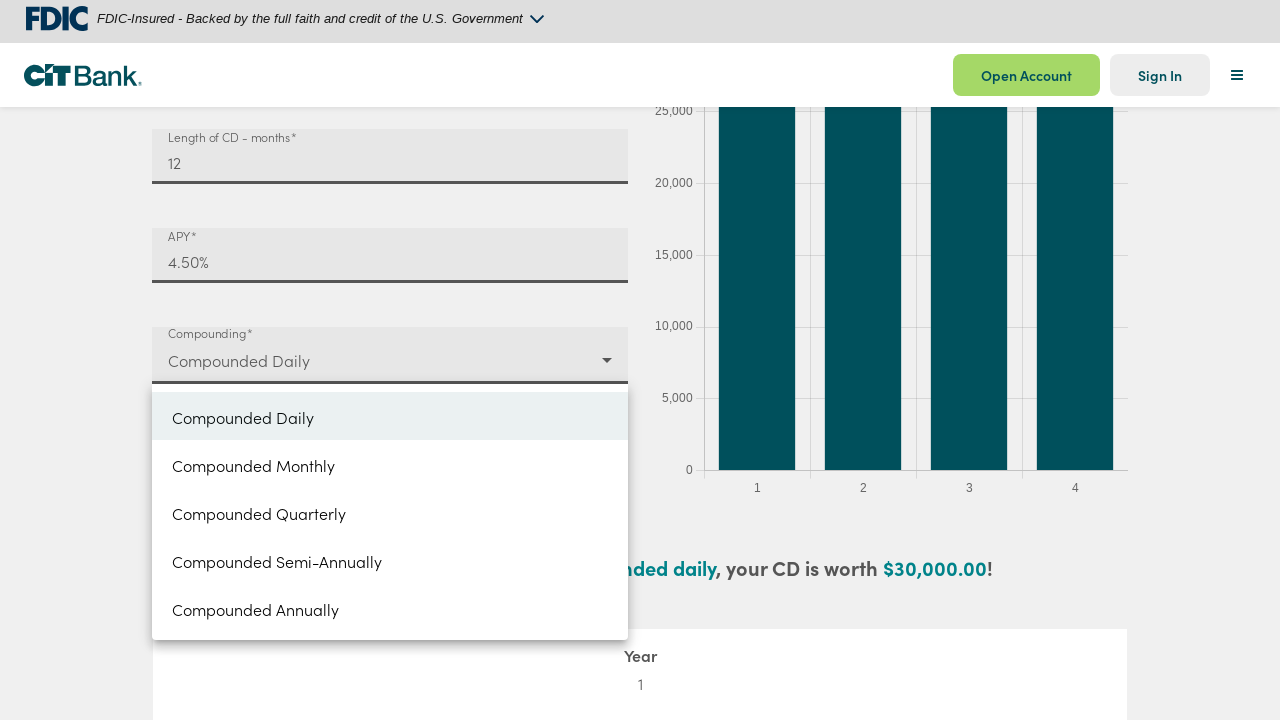

Selected 'Monthly' compounding frequency at (390, 464) on mat-option:has-text('Monthly')
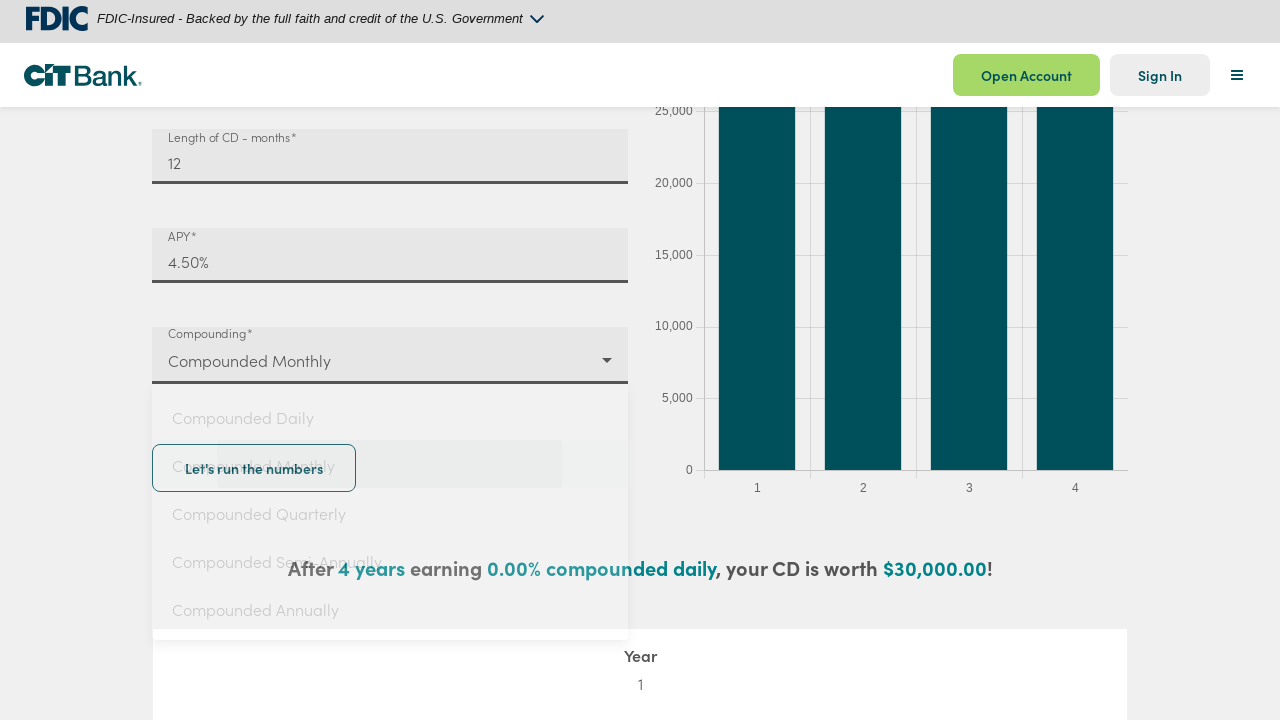

Clicked calculate button to compute CD results at (254, 468) on button#CIT-chart-submit
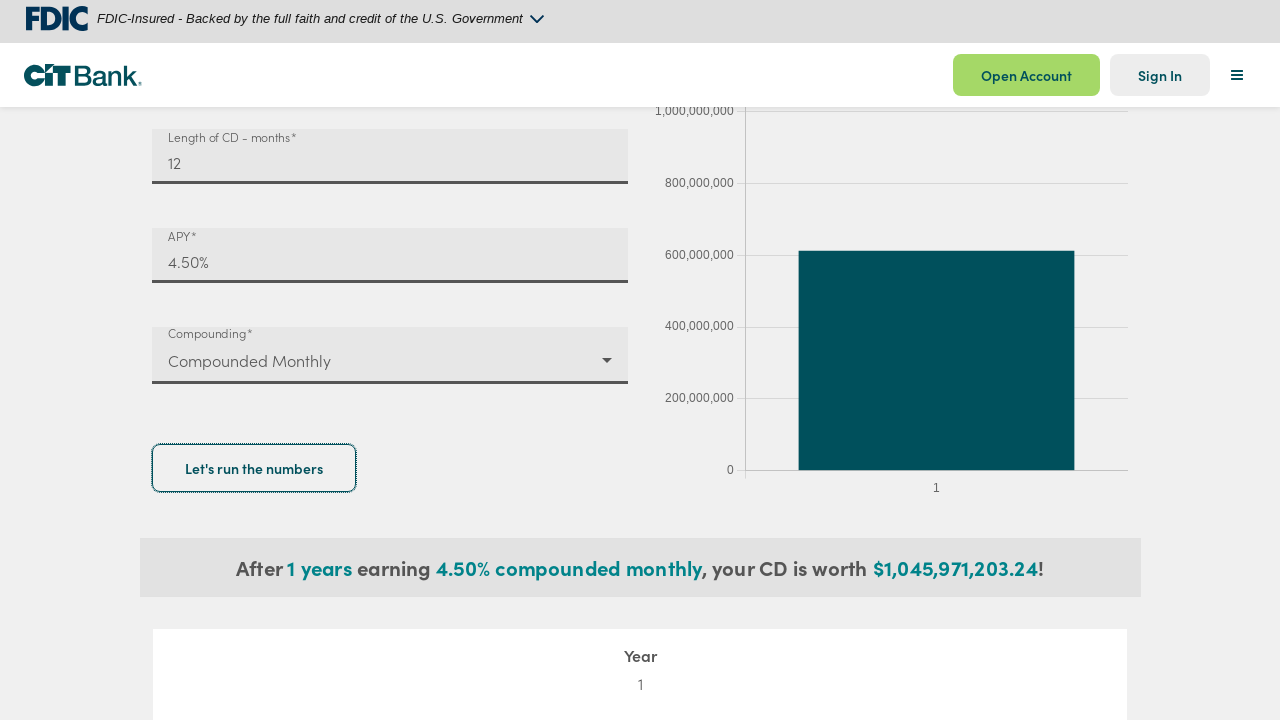

Calculation results loaded and displayed
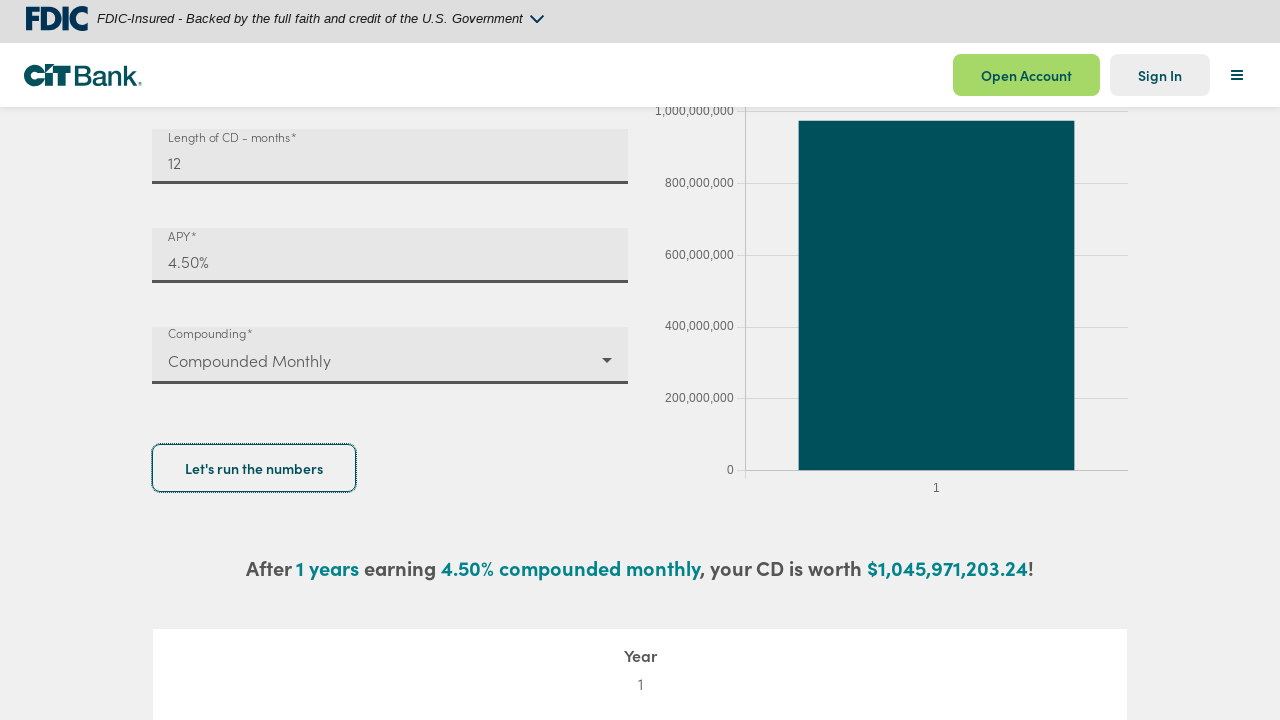

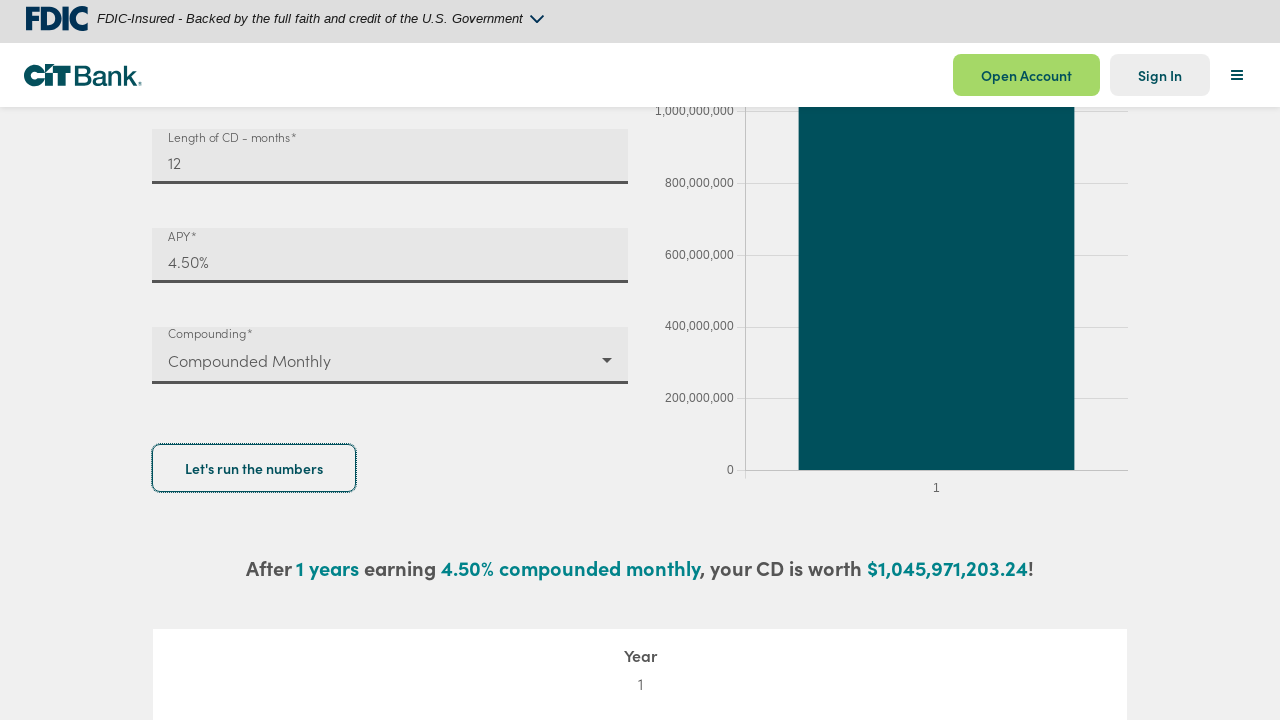